Navigates to Walla website, captures the page title, refreshes the page, and verifies that the title remains the same after refresh

Starting URL: http://www.walla.co.il

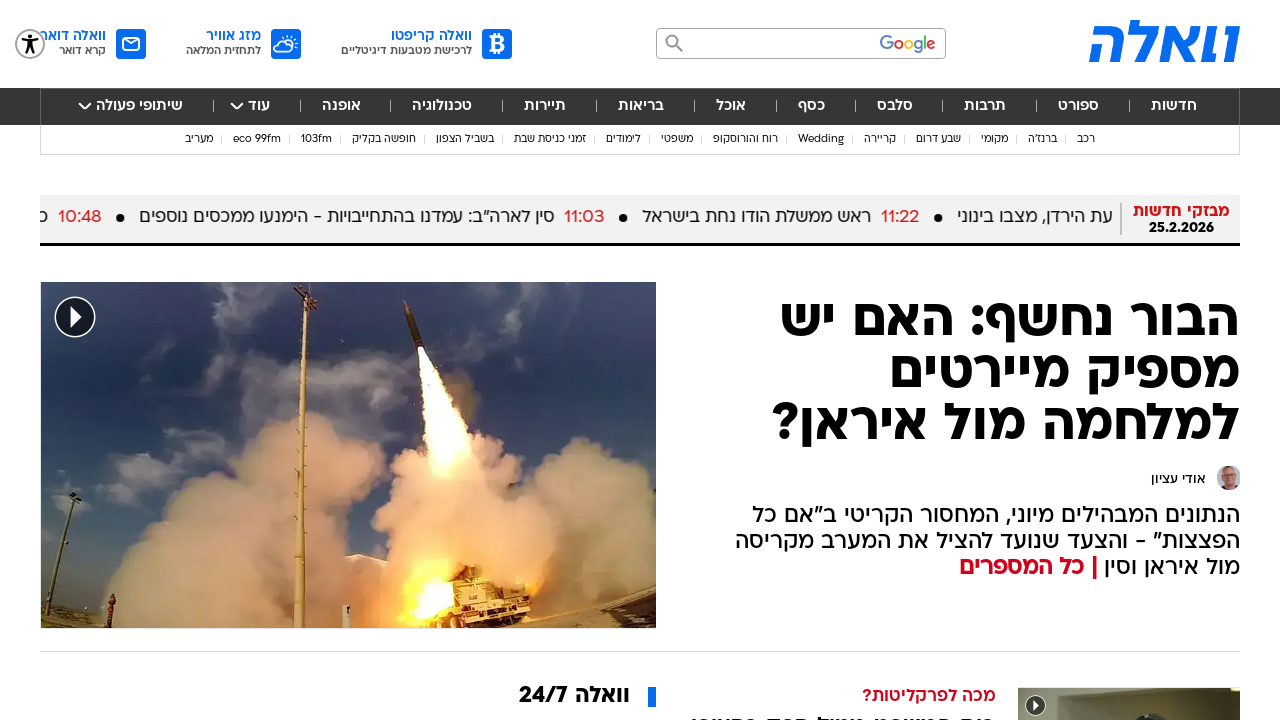

Navigated to Walla website (http://www.walla.co.il)
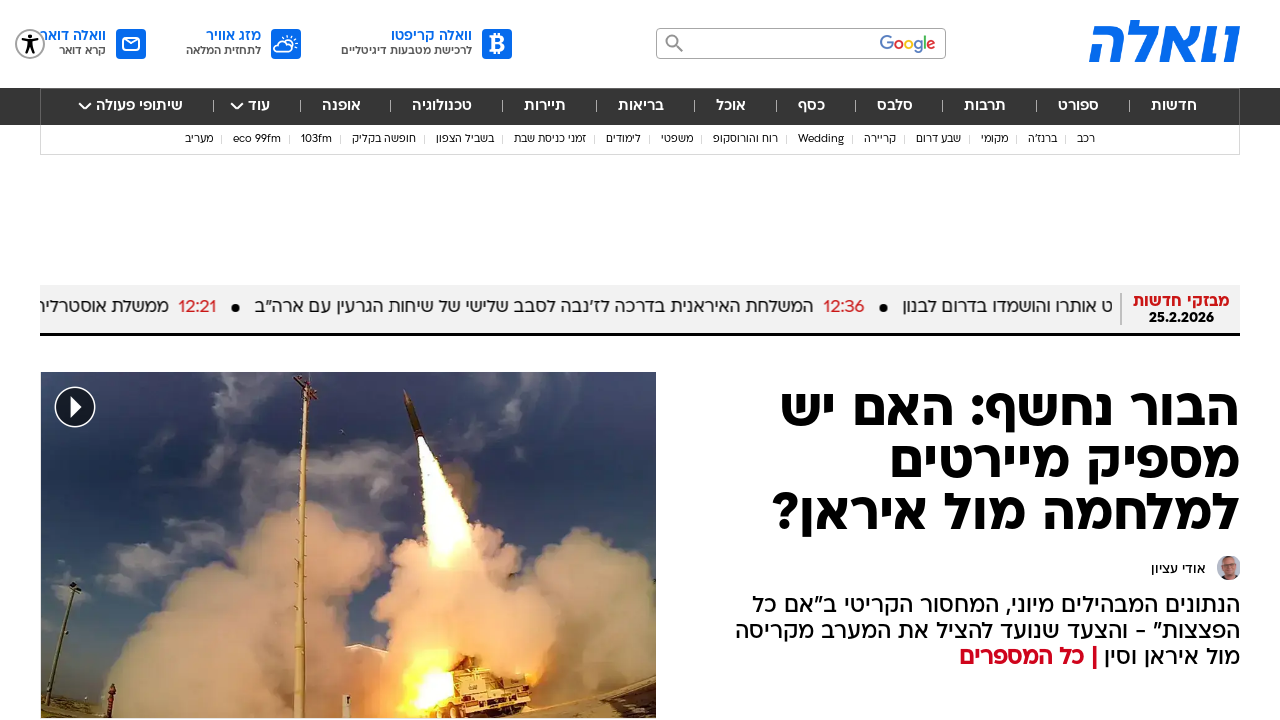

Captured initial page title: 'וואלה חדשות. ספורט. סלבס. אוכל - עדכונים ודיווחים שוטפים'
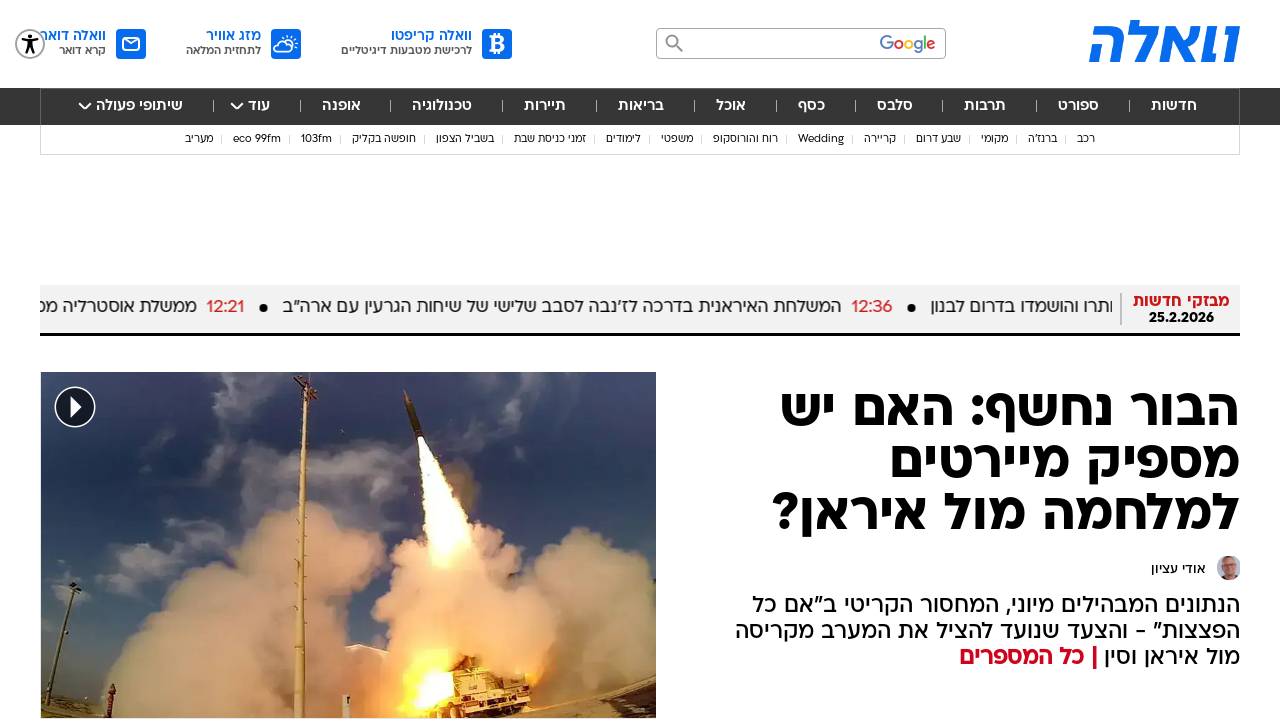

Refreshed the page
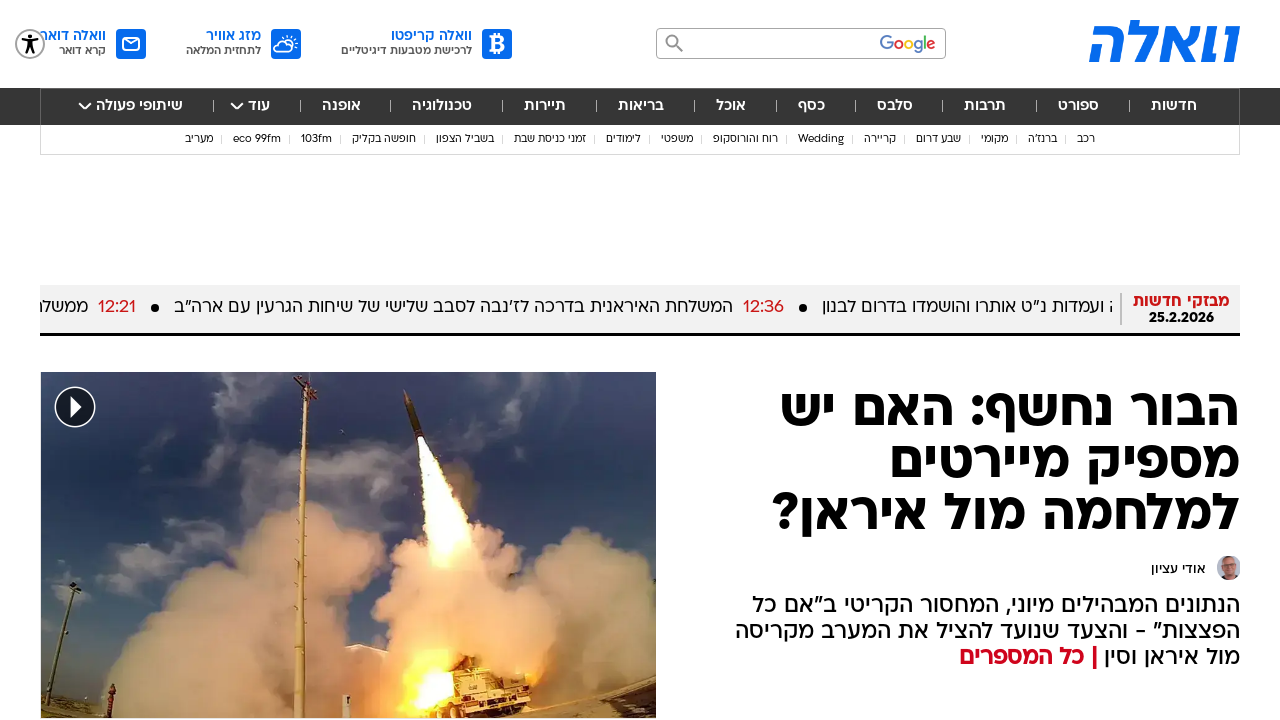

Captured page title after refresh: 'וואלה חדשות. ספורט. סלבס. אוכל - עדכונים ודיווחים שוטפים'
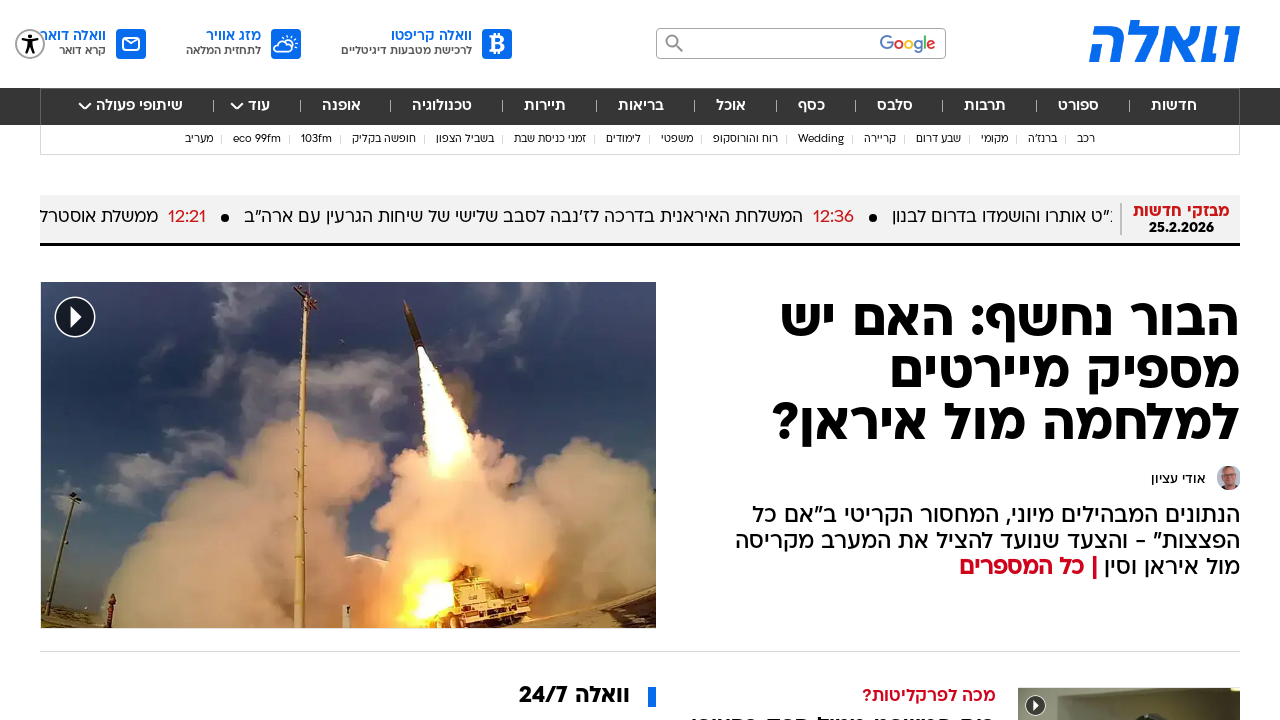

Verified that page title remained the same after refresh
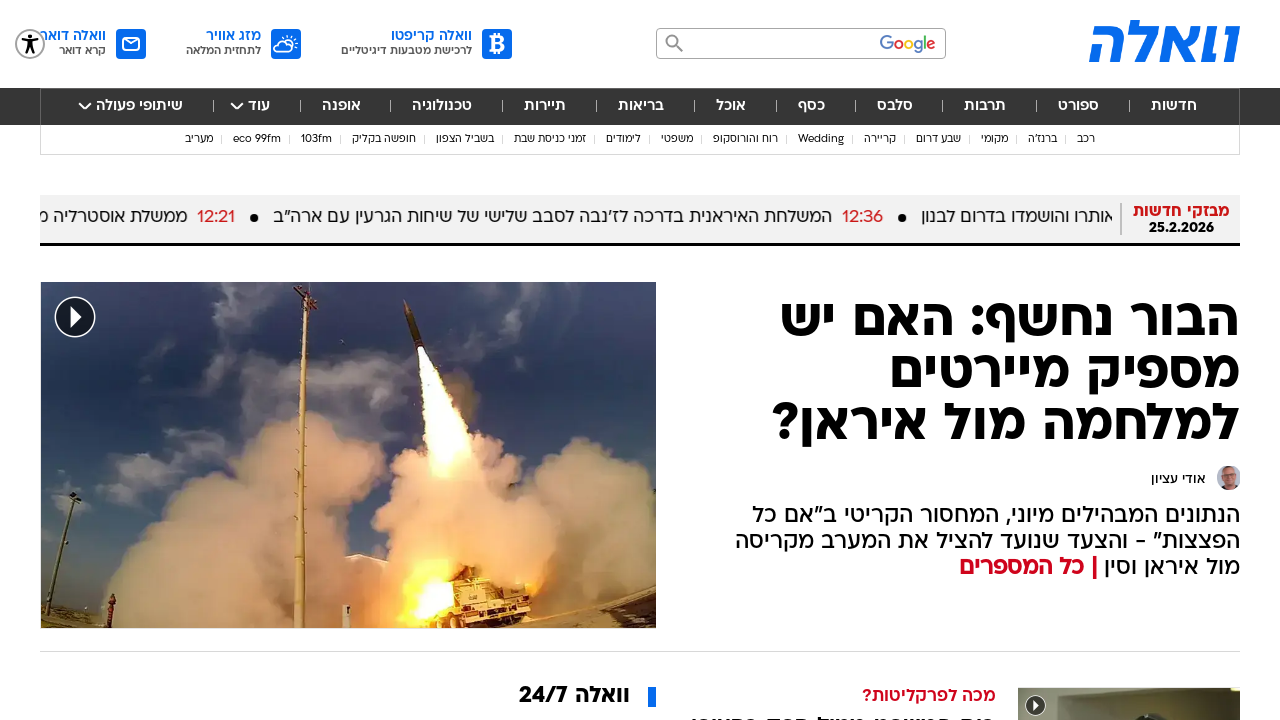

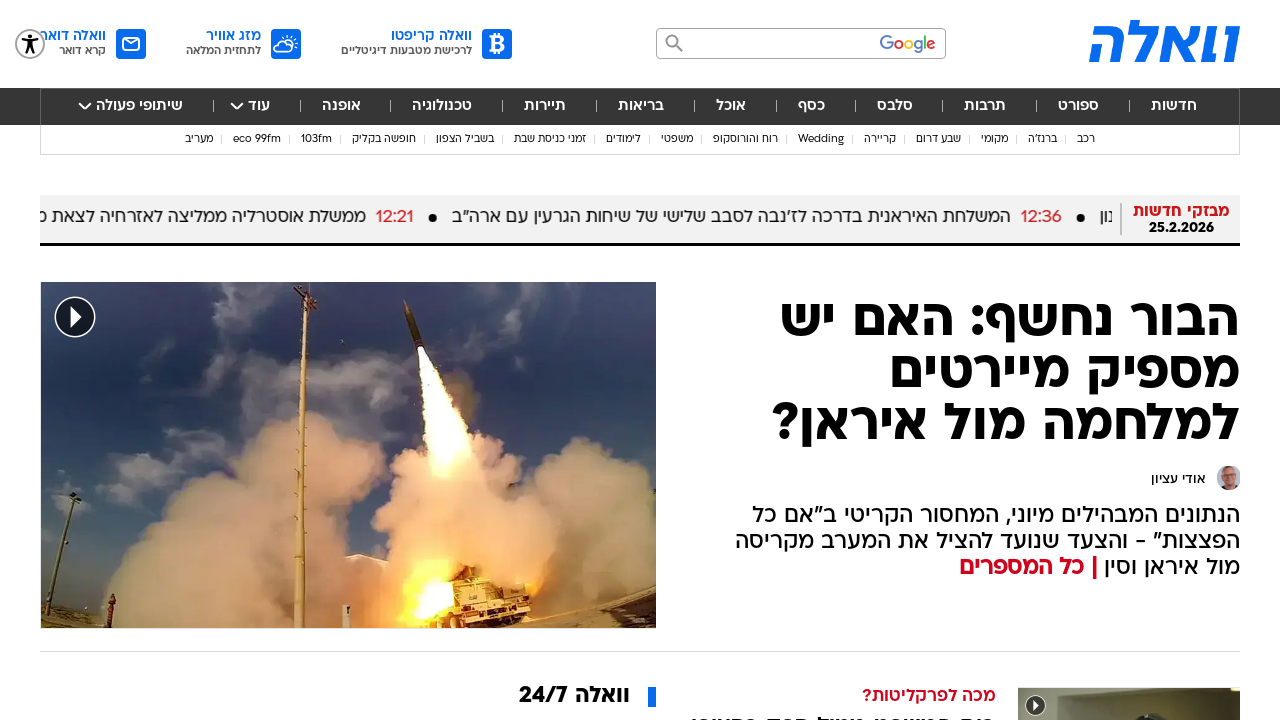